Clicks on the banner image to navigate to a game page and verify the game title is displayed

Starting URL: https://www.playstation.com/pt-br/

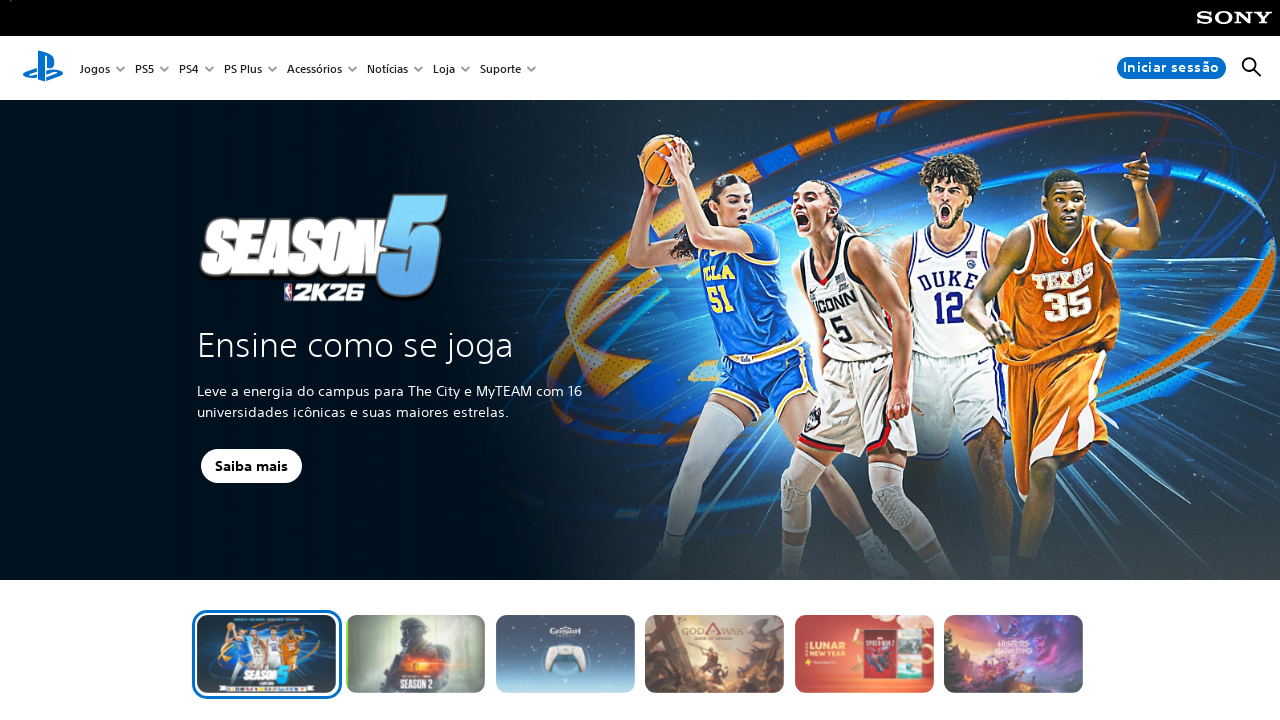

Clicked on banner keyart anchor to navigate to game page at (640, 340) on .page-banner__keyart-anchor
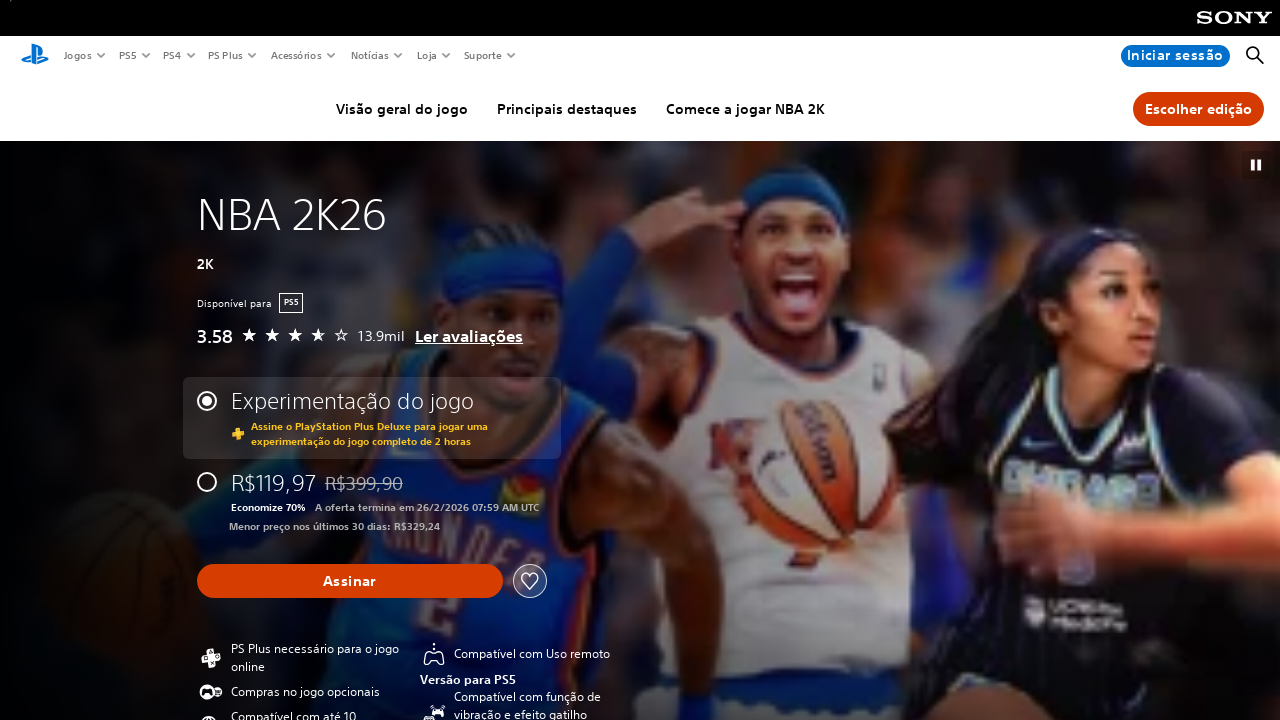

Game title selector became visible on the page
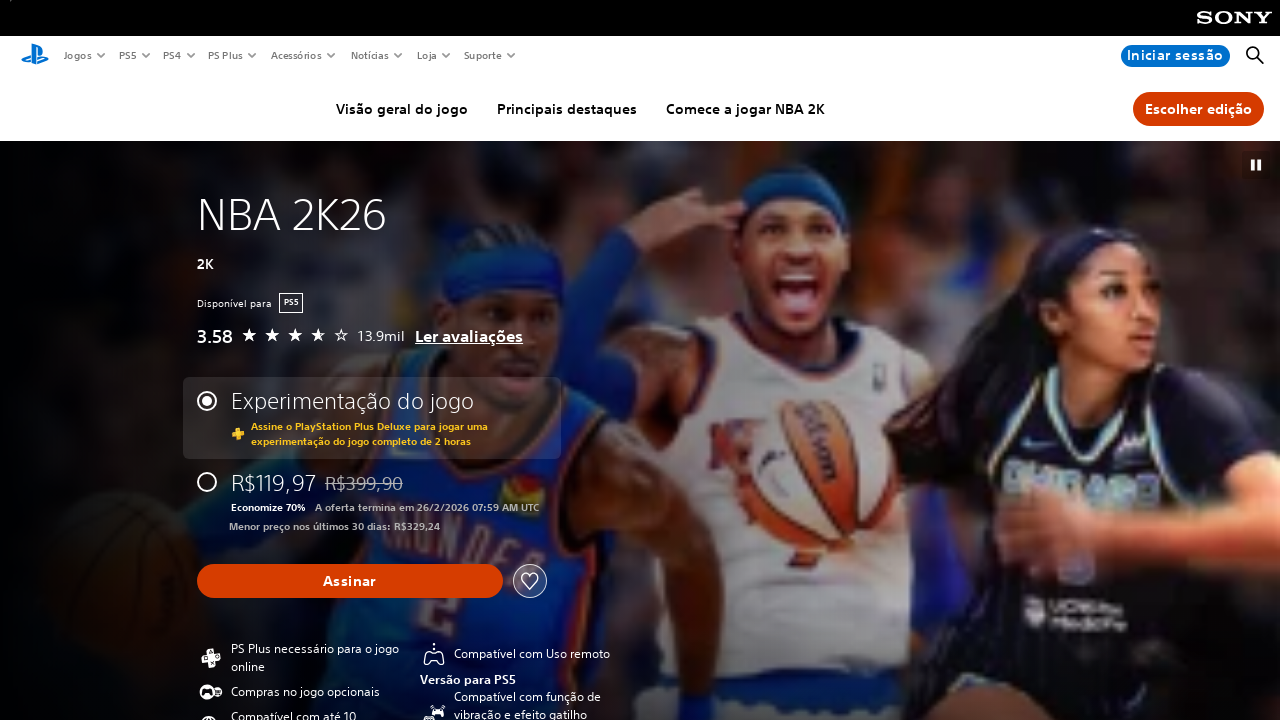

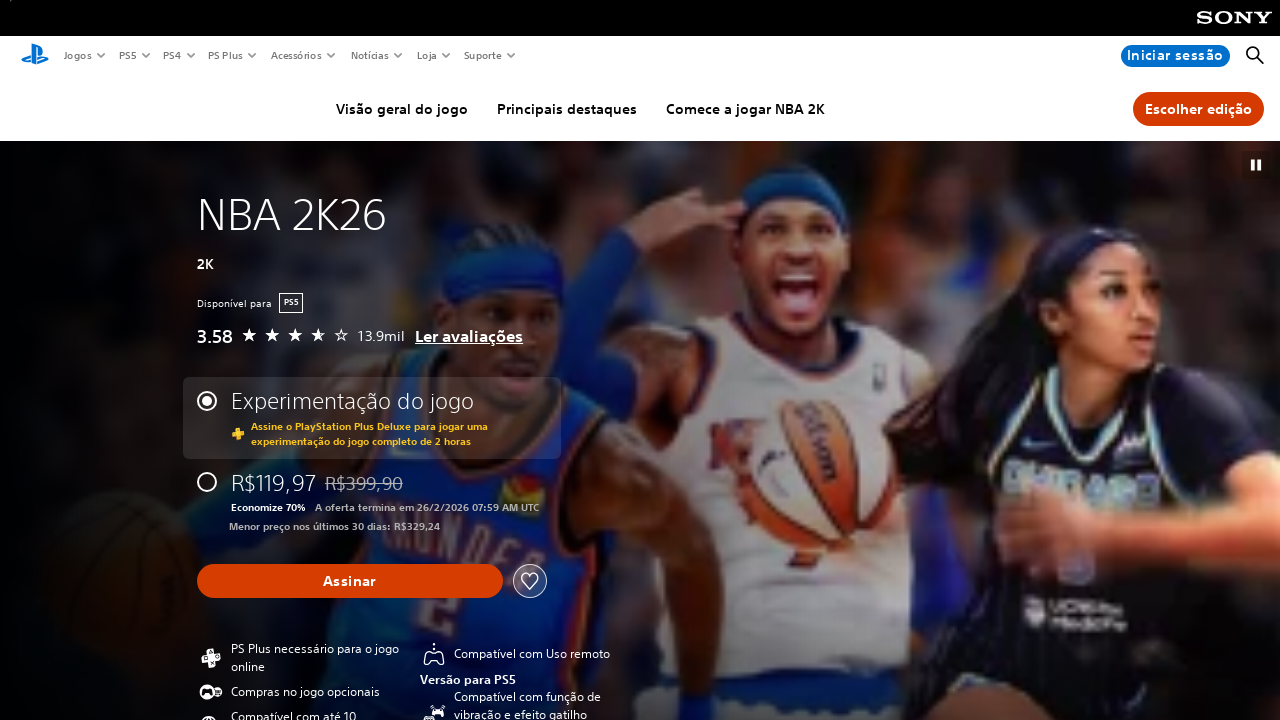